Tests checkbox interaction on a practice automation page by finding all checkboxes and clicking the first two

Starting URL: https://rahulshettyacademy.com/AutomationPractice/

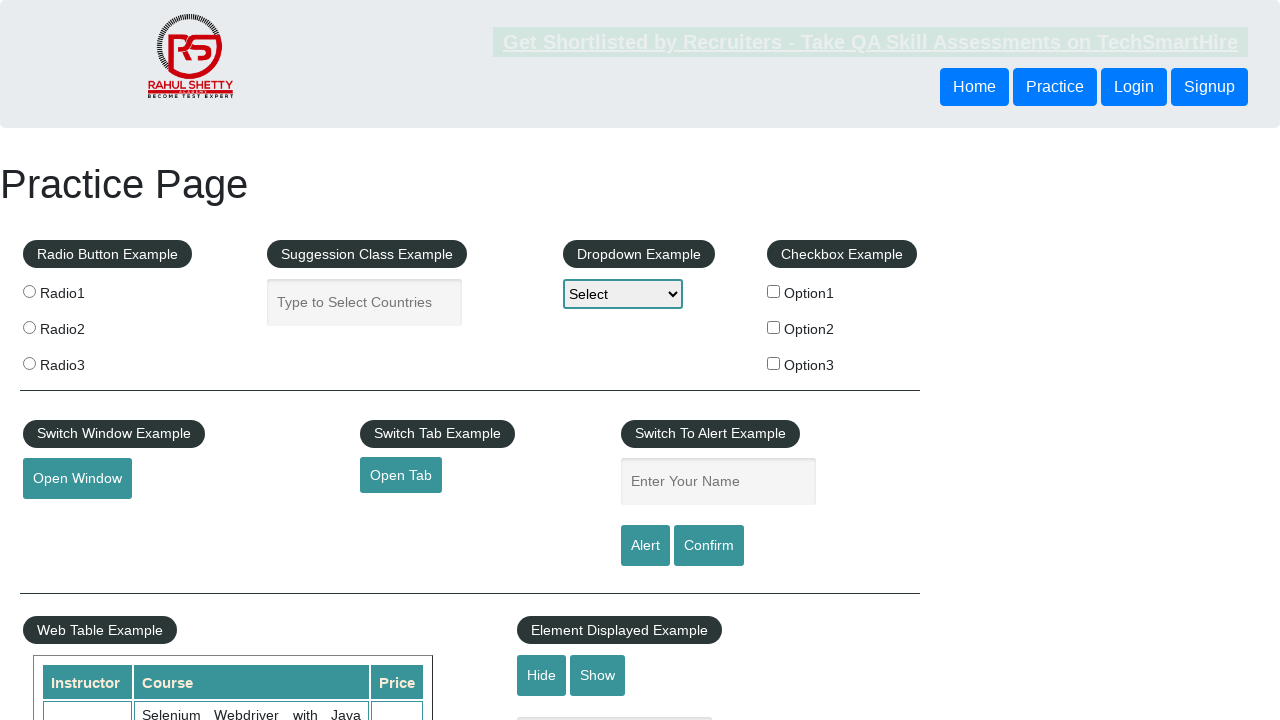

Navigated to the automation practice page
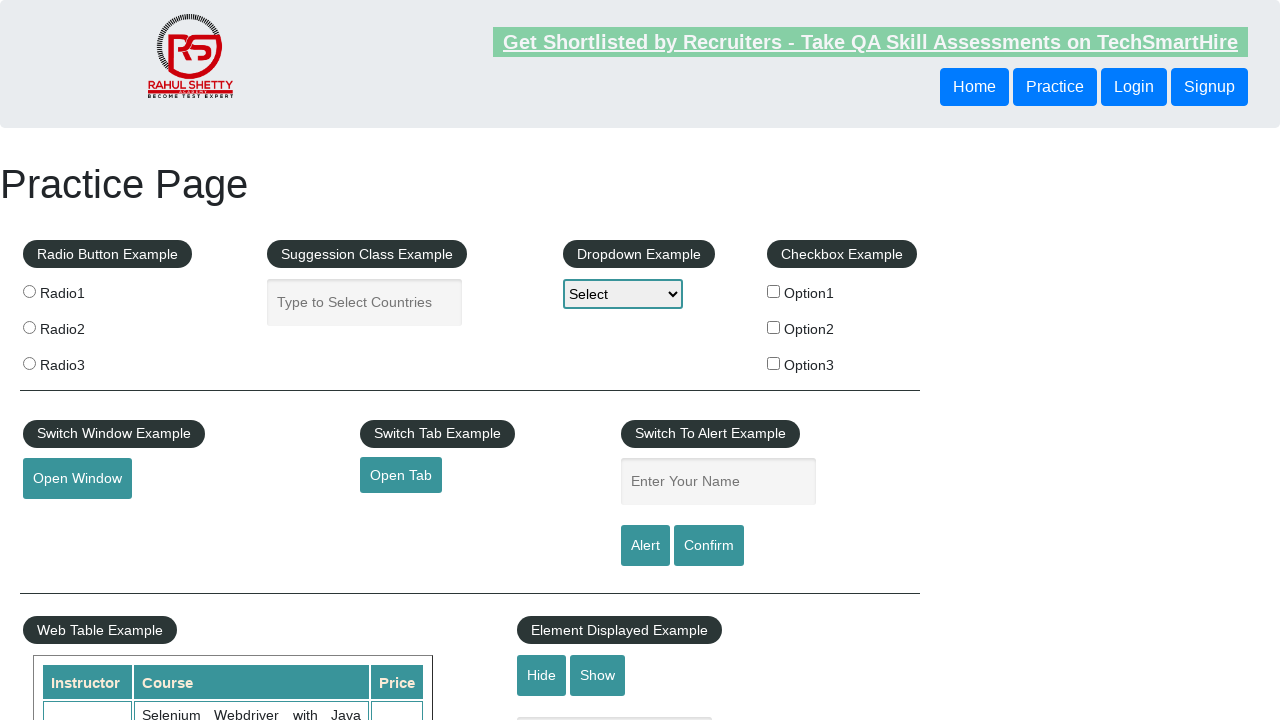

Located all checkboxes on the page
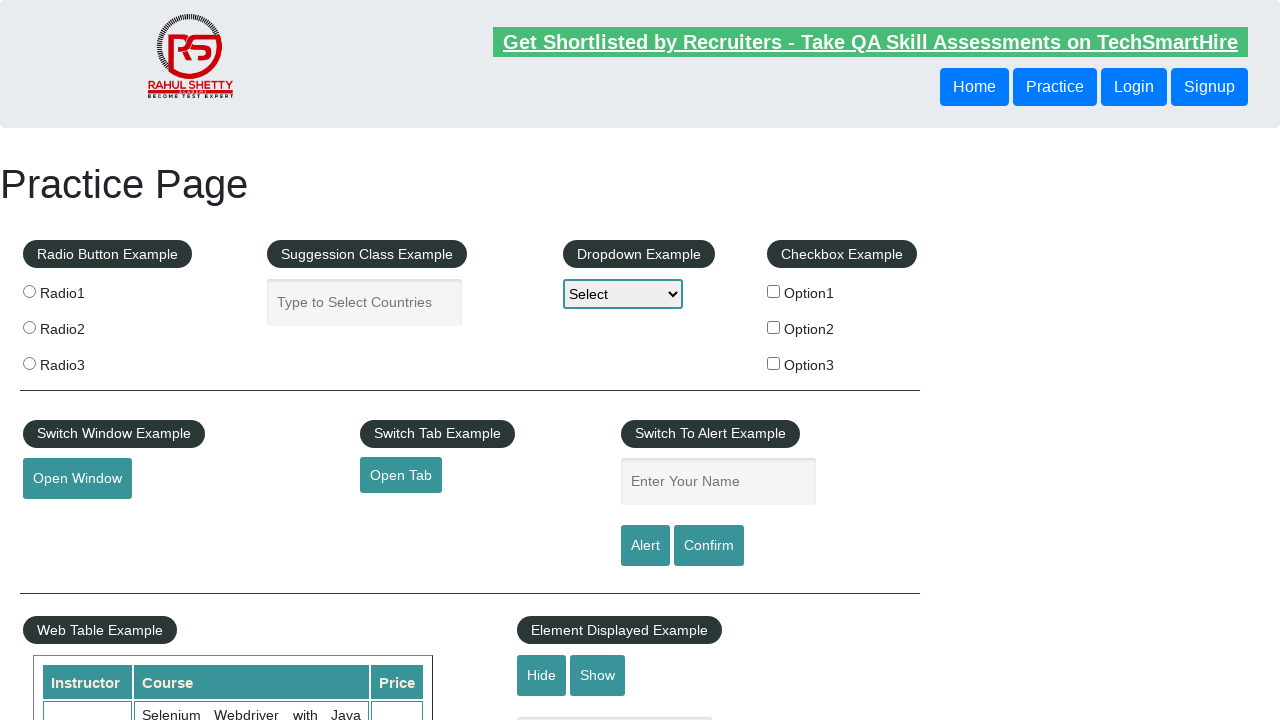

Clicked checkbox 1 of the first two checkboxes at (774, 291) on xpath=//input[@type='checkbox'] >> nth=0
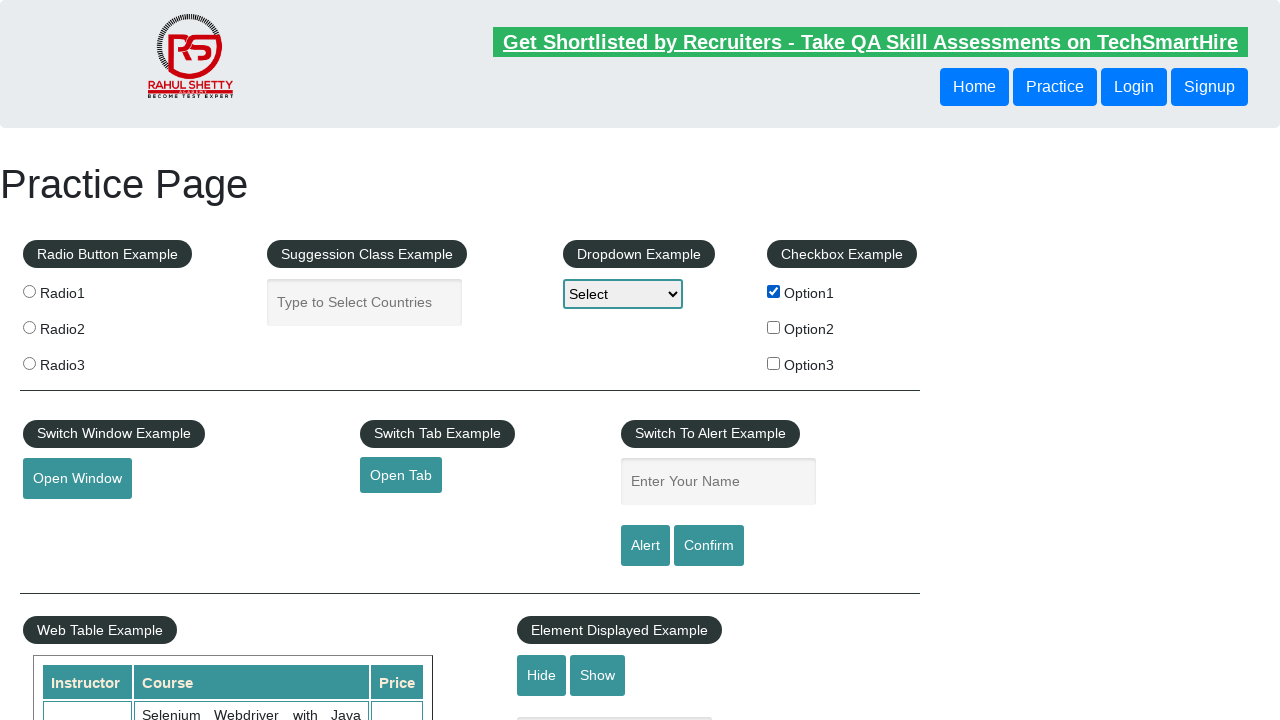

Clicked checkbox 2 of the first two checkboxes at (774, 327) on xpath=//input[@type='checkbox'] >> nth=1
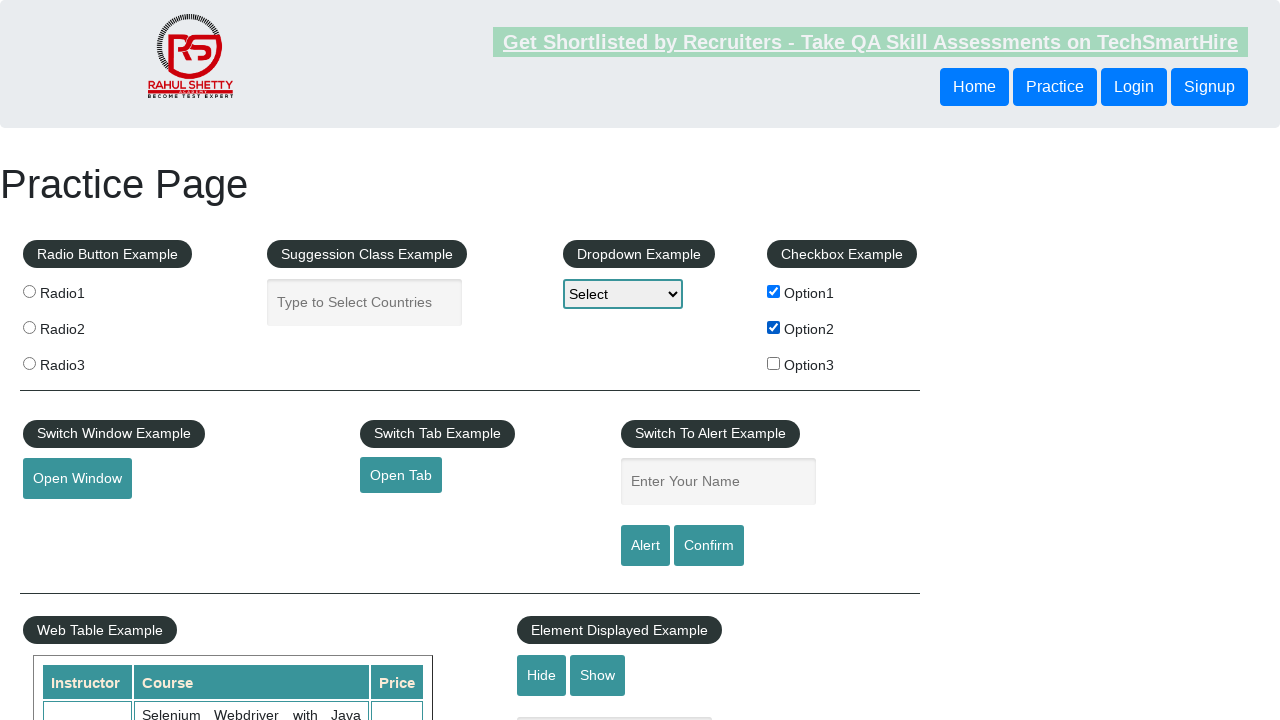

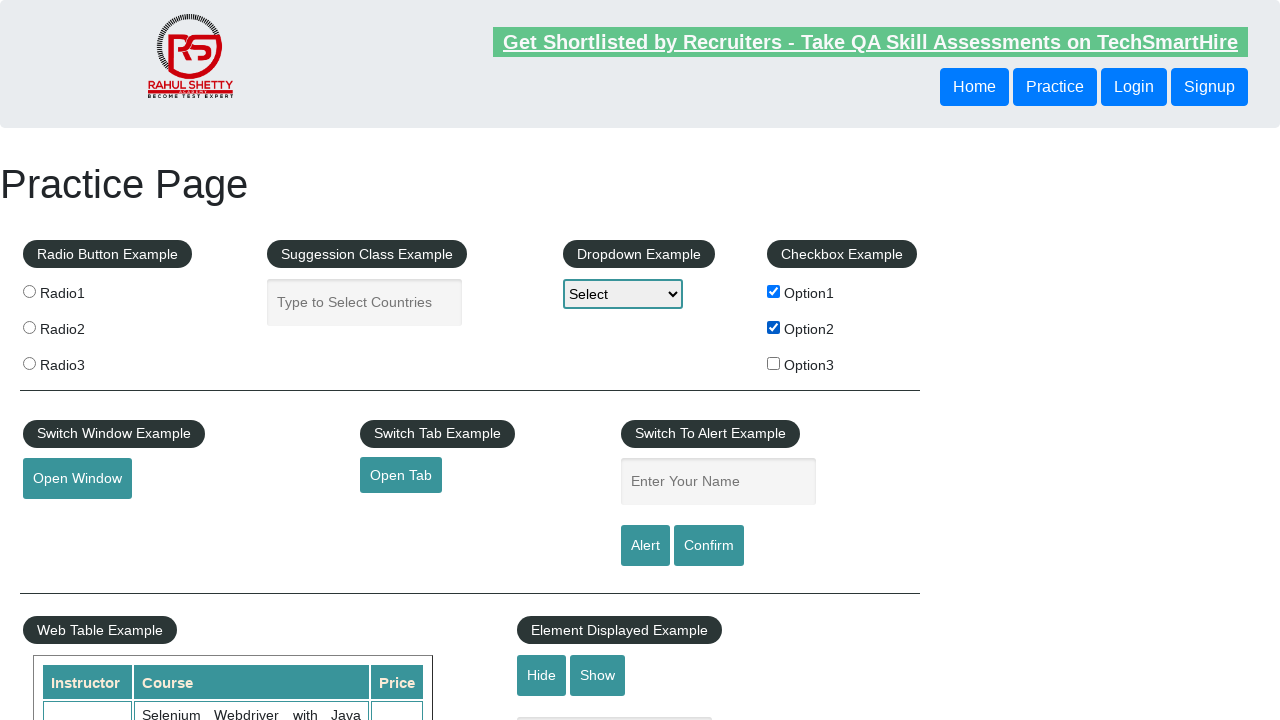